Tests dropdown selection by selecting Option 1 using index-based selection

Starting URL: https://the-internet.herokuapp.com/dropdown

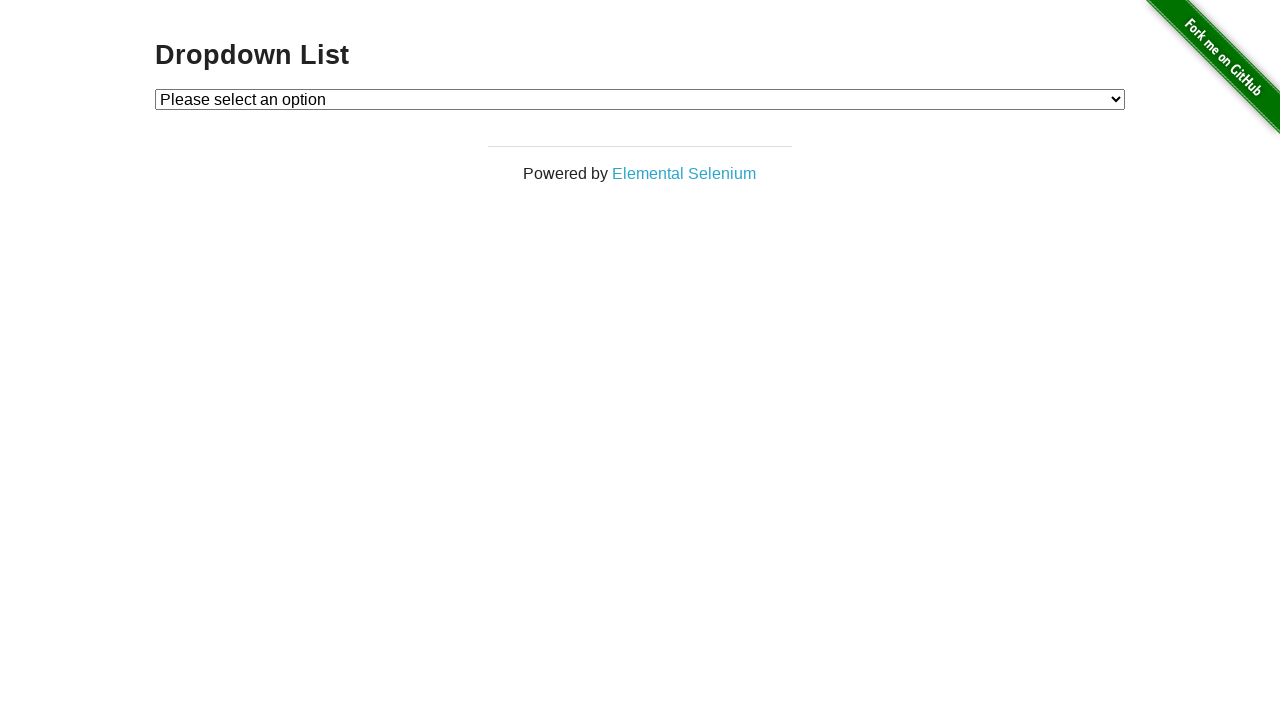

Navigated to dropdown test page
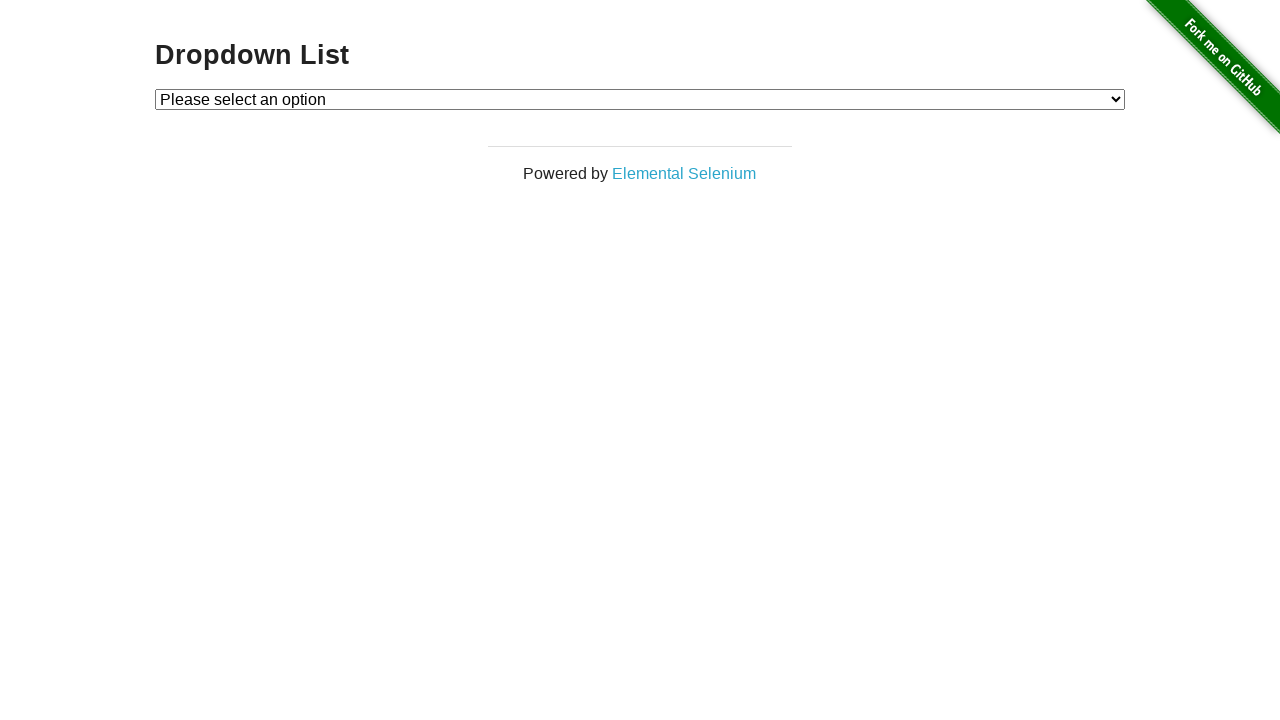

Located dropdown element
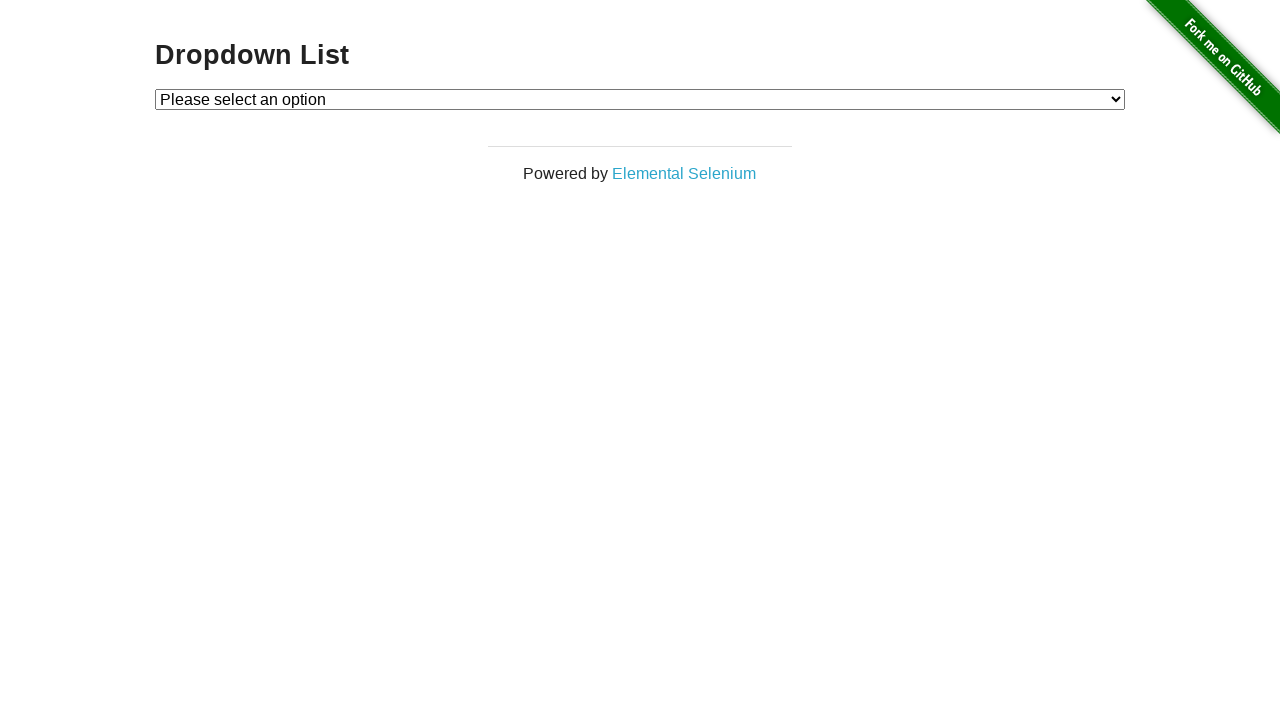

Selected Option 1 using index-based selection on select#dropdown
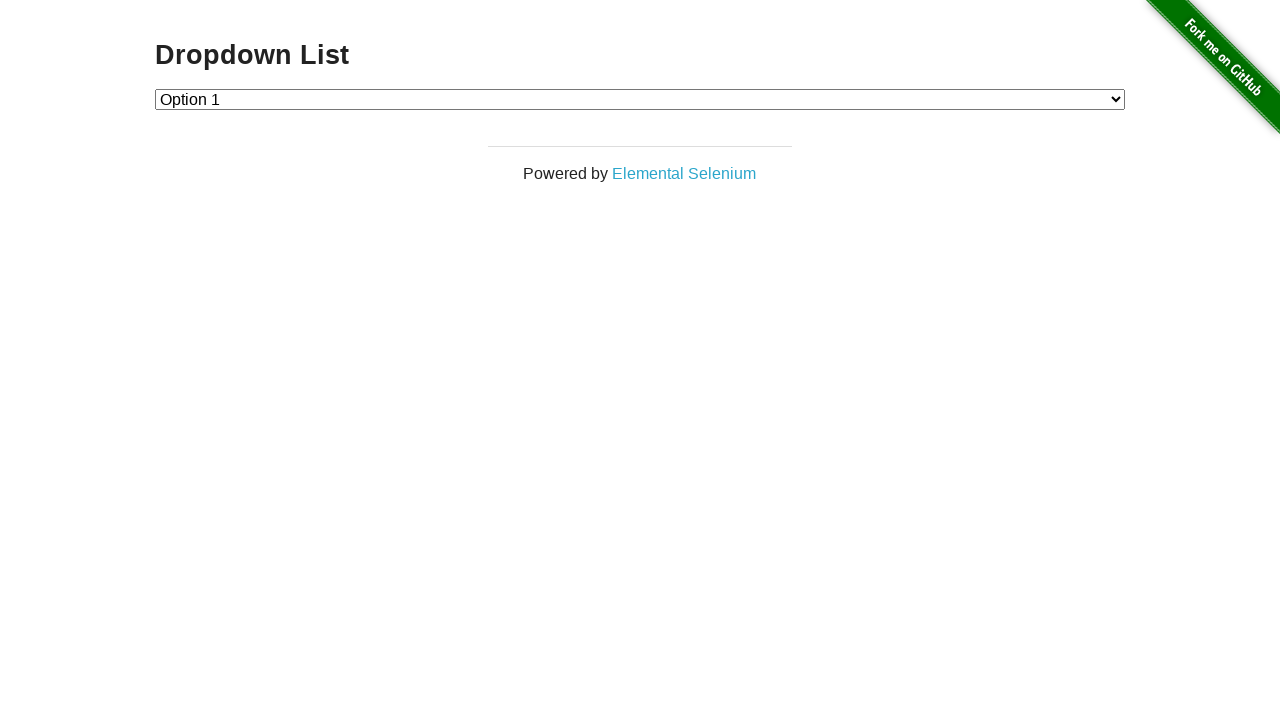

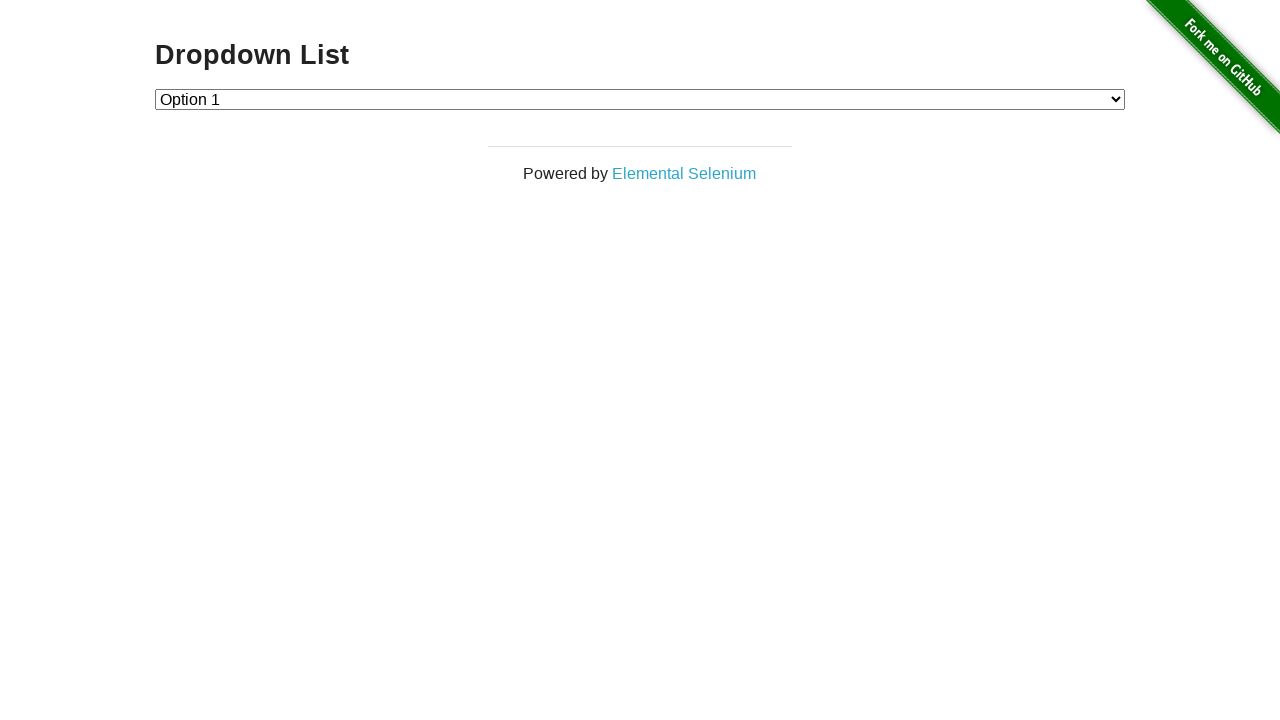